Tests handling of nested iframes by navigating through multiple frame levels, extracting text from parent frames, and filling form fields in nested child frames

Starting URL: https://demoapps.qspiders.com

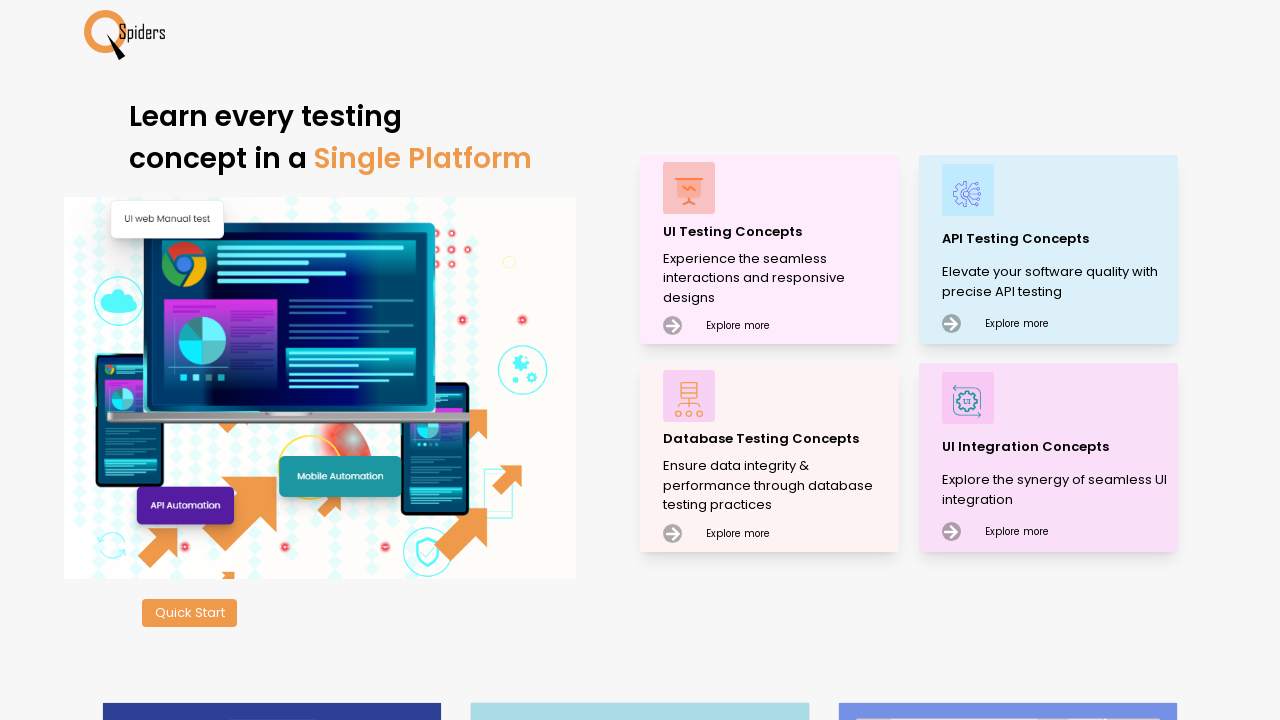

Clicked on UI Testing Concepts at (778, 232) on xpath=//p[.='UI Testing Concepts']
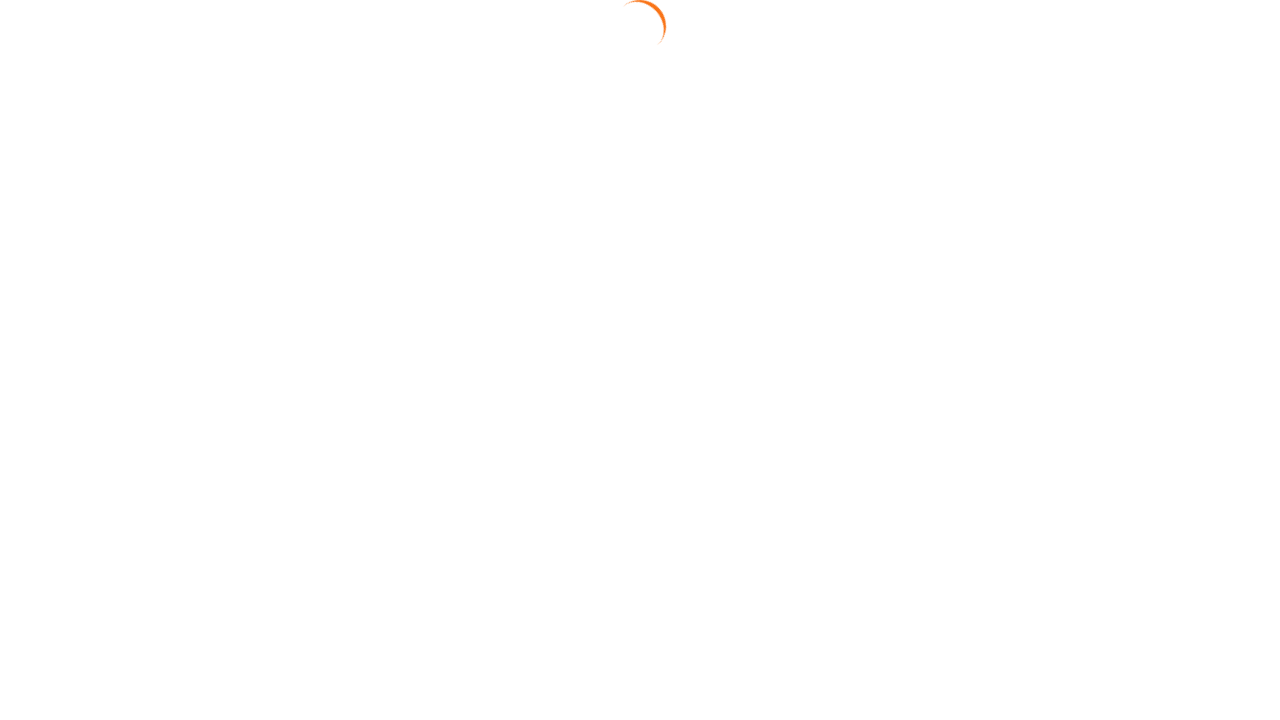

Clicked on Frames link at (42, 637) on xpath=//section[.='Frames']
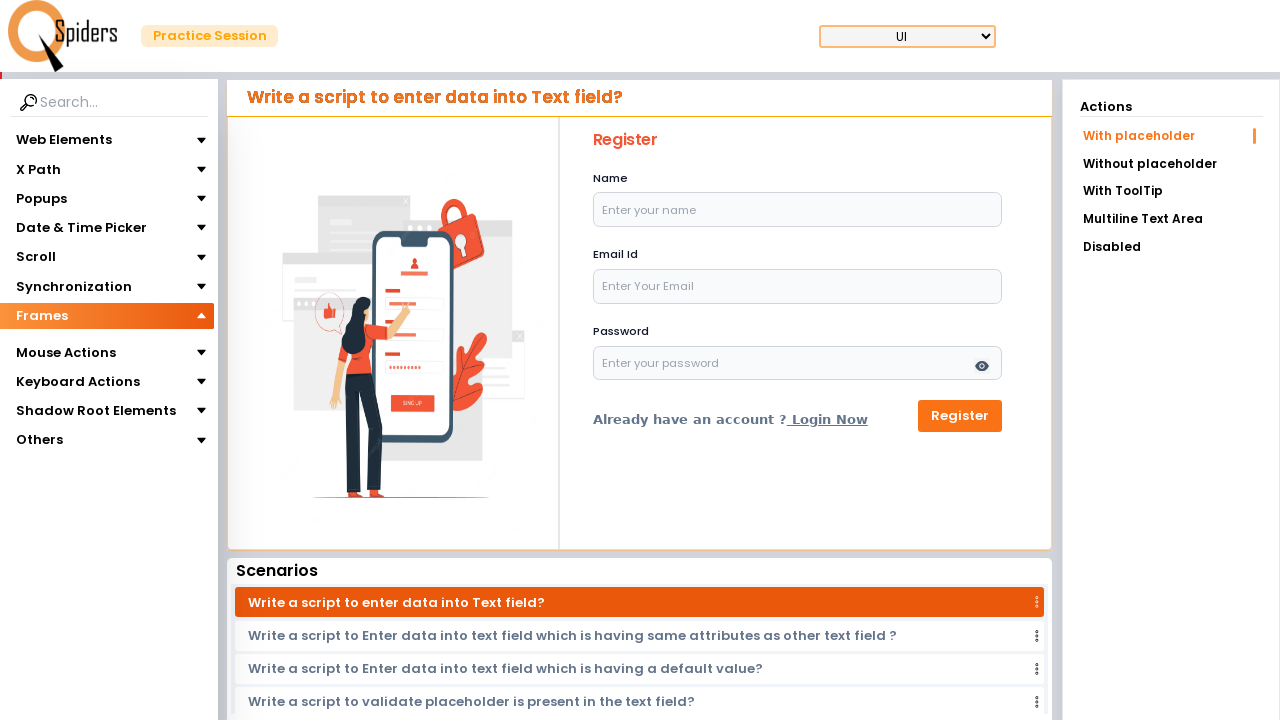

Clicked on iframes link at (44, 343) on xpath=//section[.='iframes']
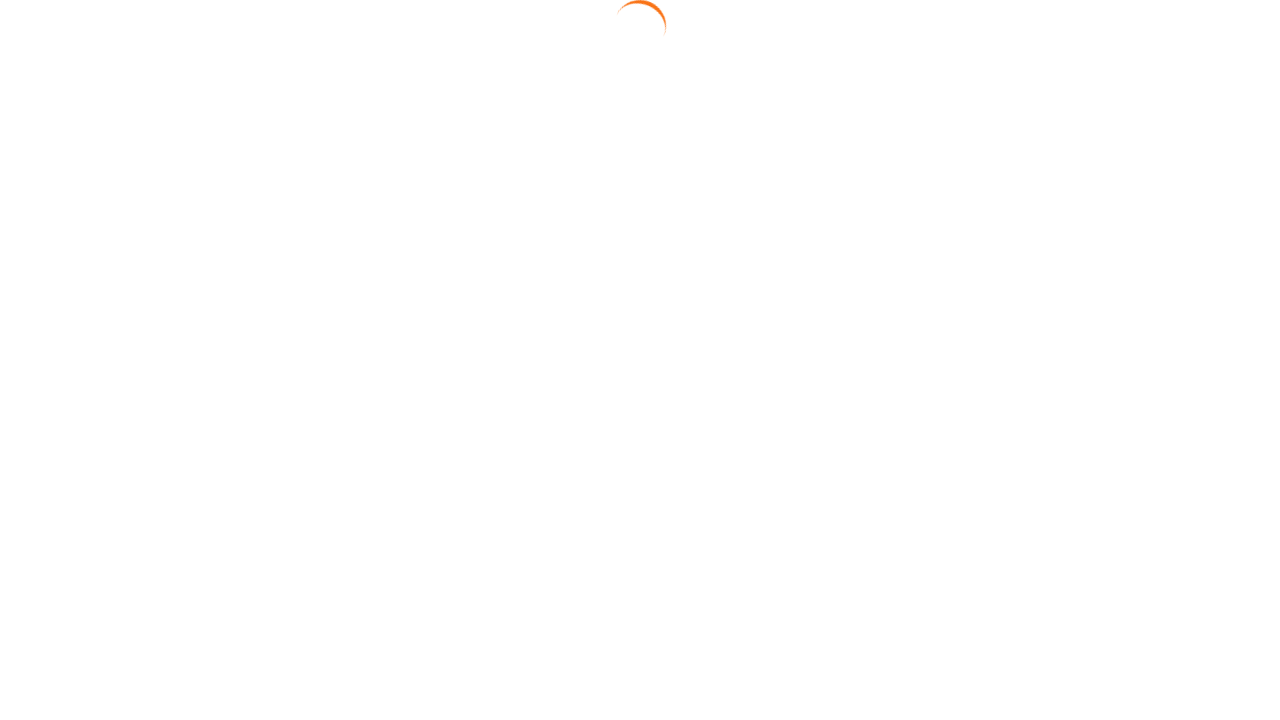

Clicked on Nested with Multiple iframe at (1171, 233) on text=Nested with Multiple iframe
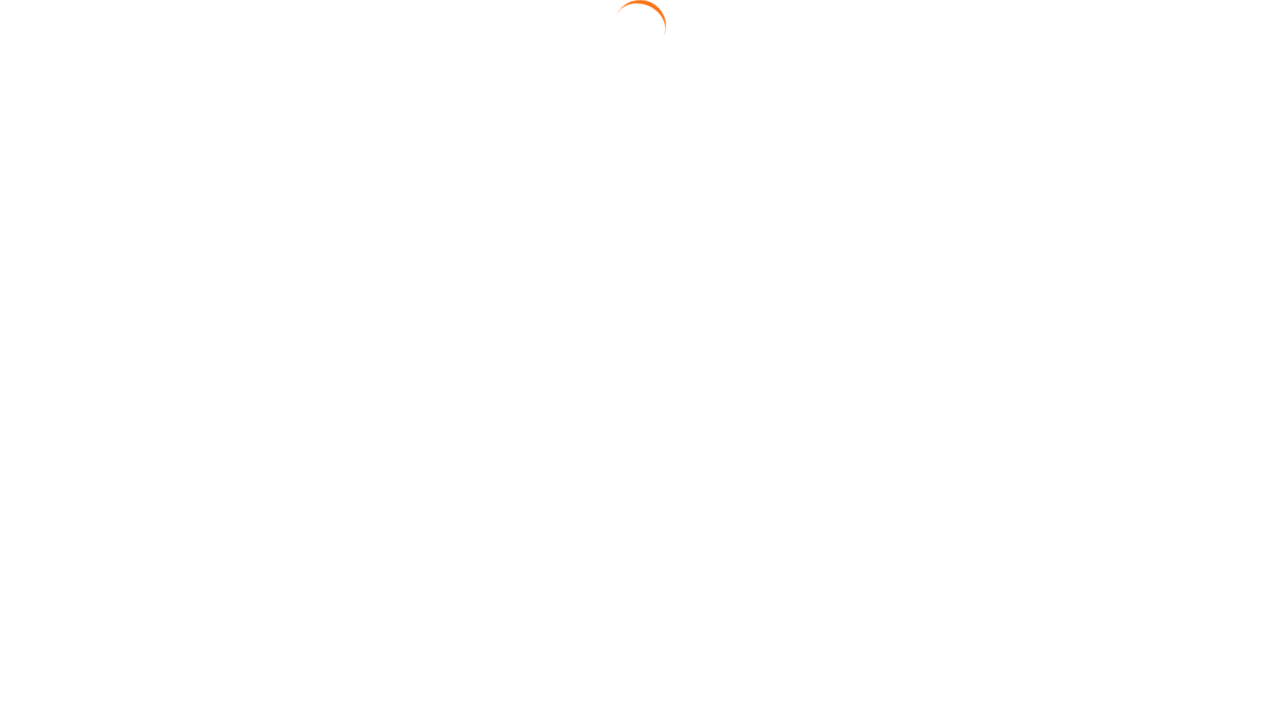

Located first iframe frame
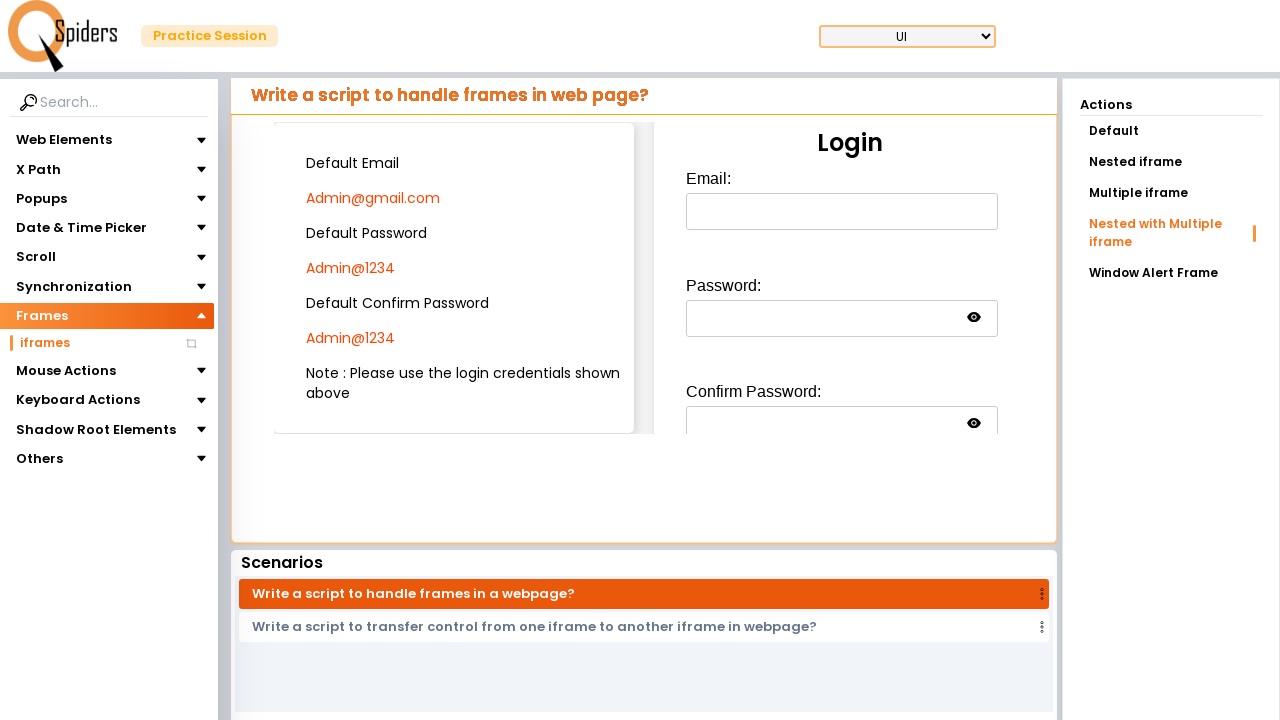

Extracted email value from first frame
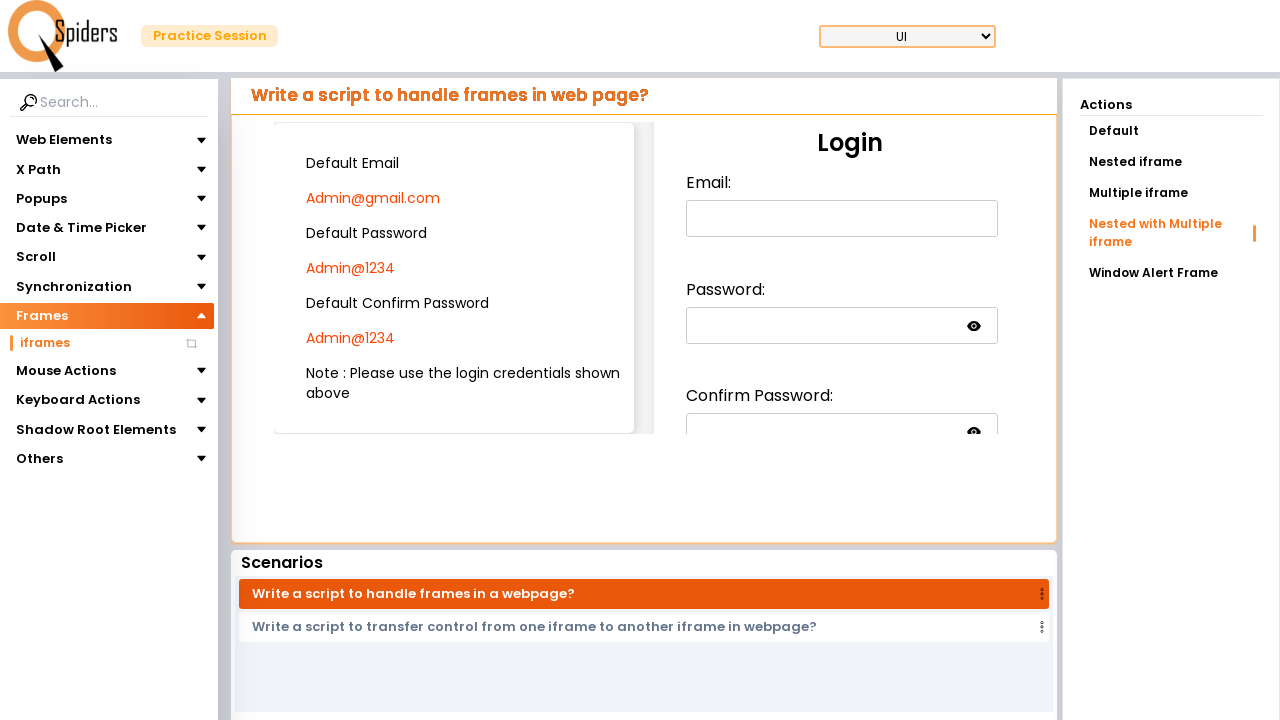

Extracted password value from first frame
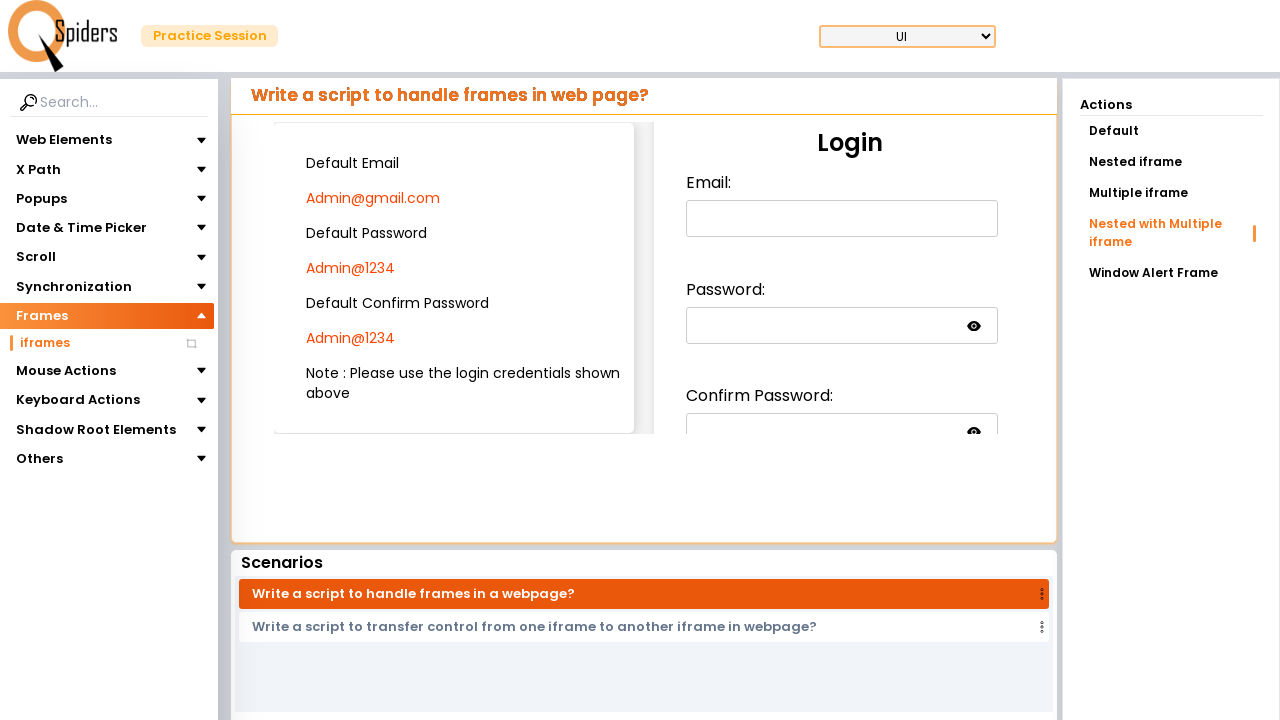

Extracted confirm password value from first frame
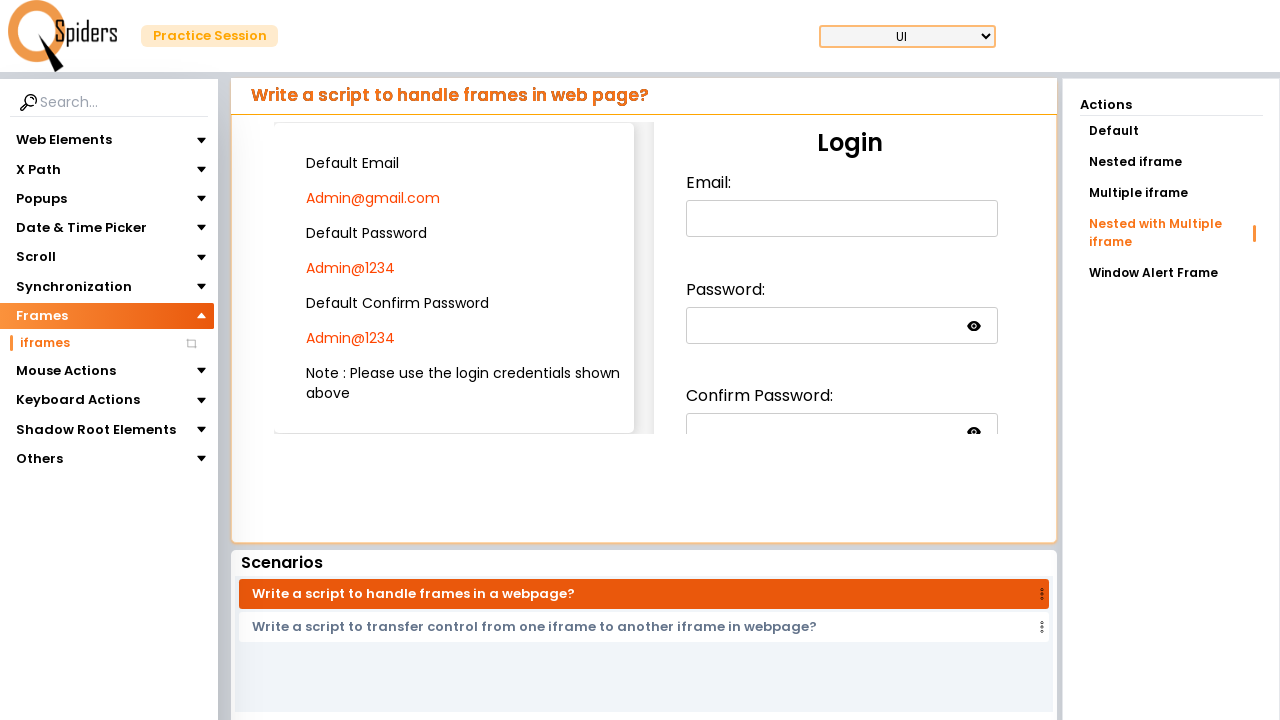

Located nested frame for email field
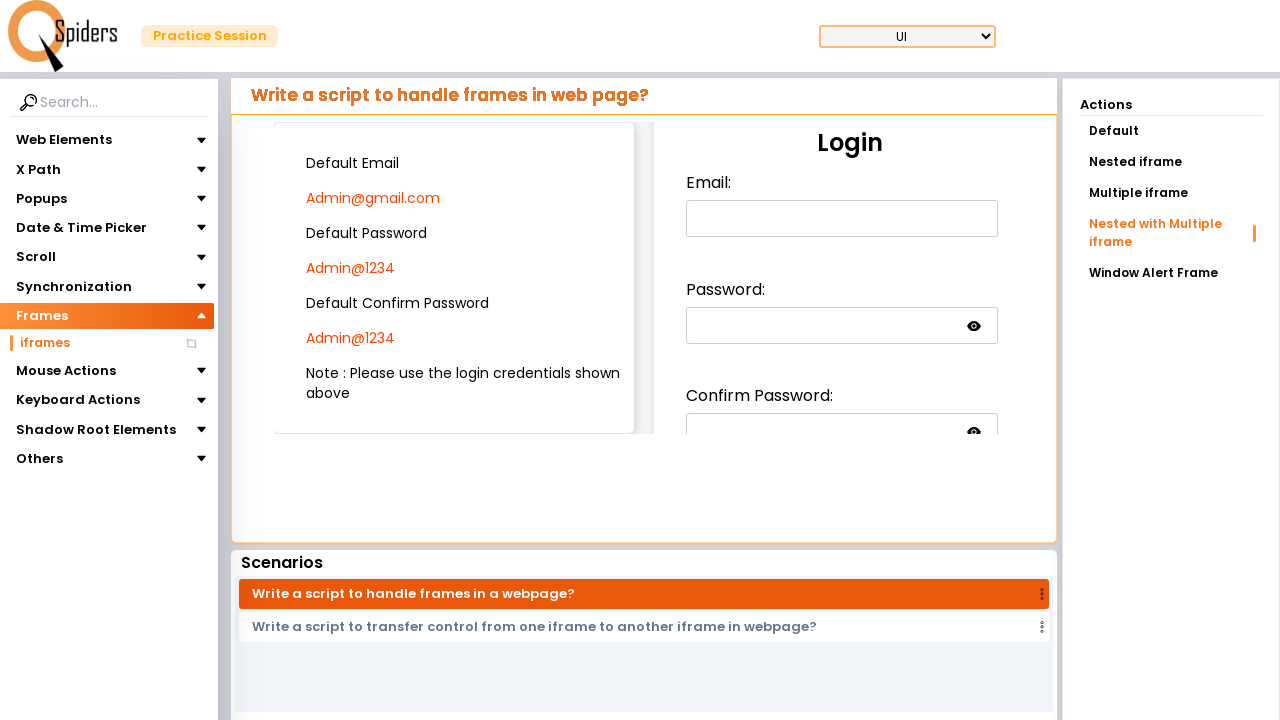

Filled email field in nested frame with extracted email value on iframe >> nth=0 >> internal:control=enter-frame >> iframe >> nth=0 >> internal:c
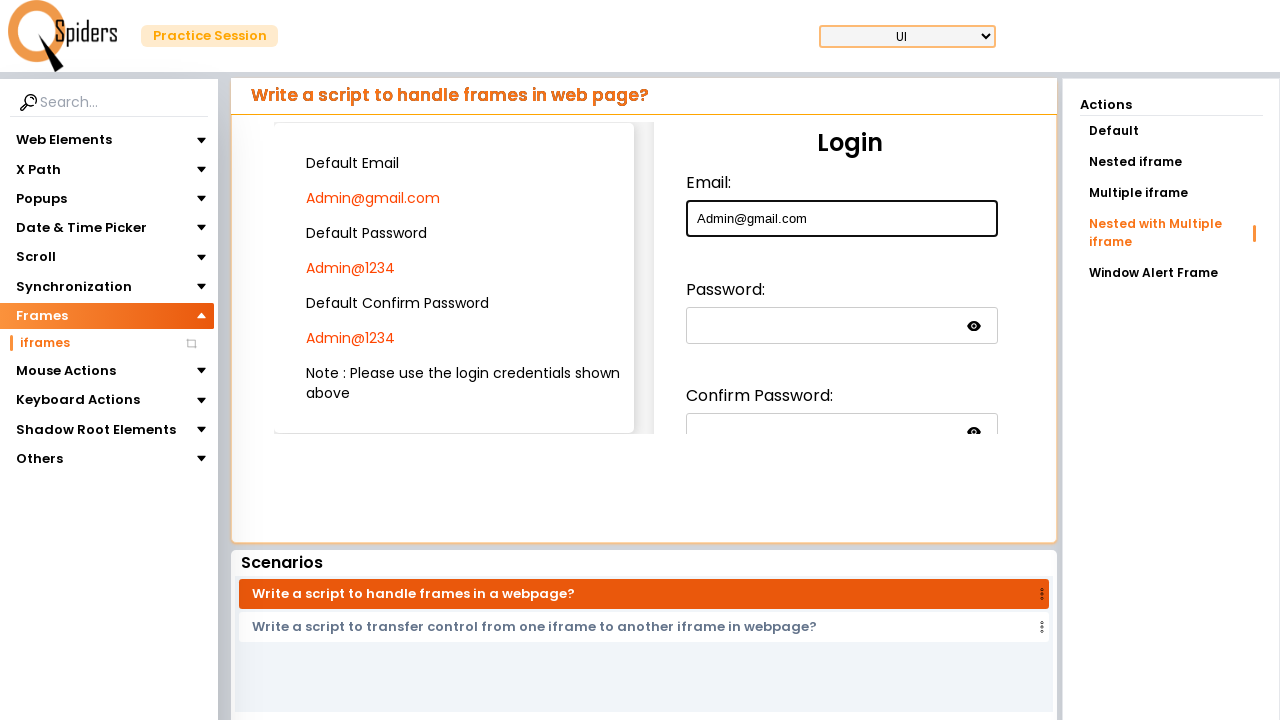

Located nested frame for password field
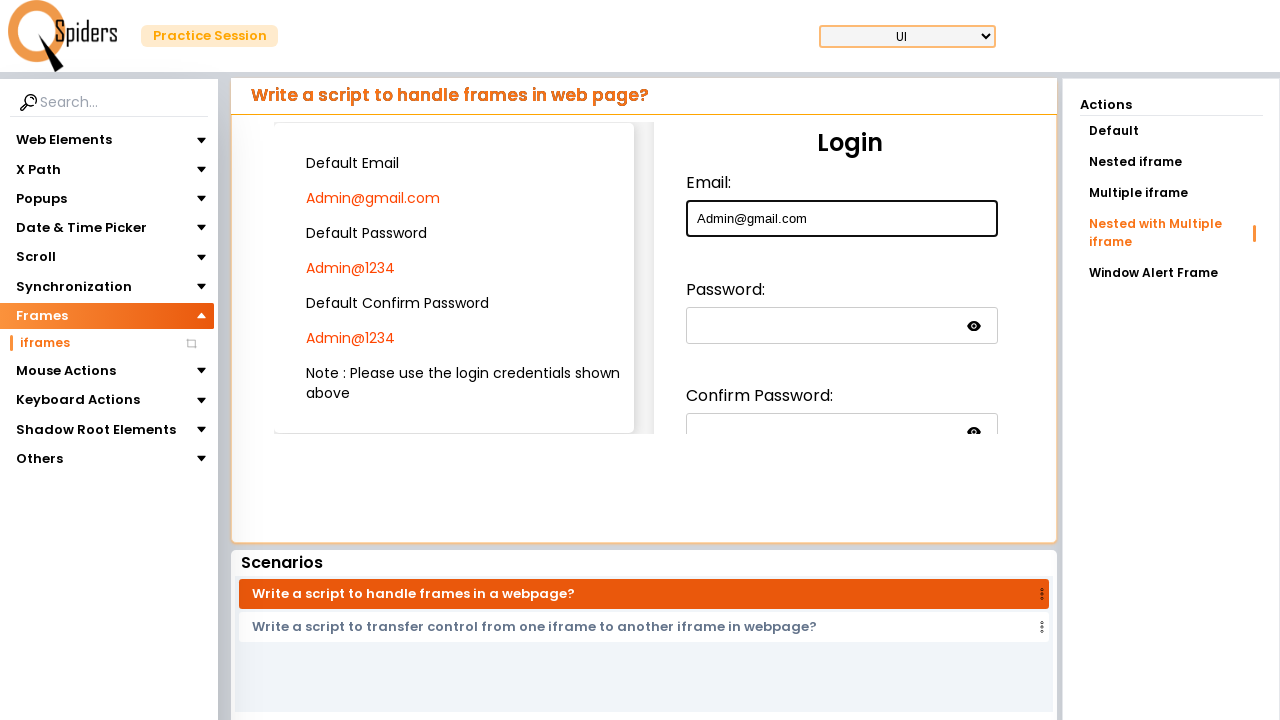

Filled password field in nested frame with extracted password value on iframe >> nth=0 >> internal:control=enter-frame >> iframe >> nth=0 >> internal:c
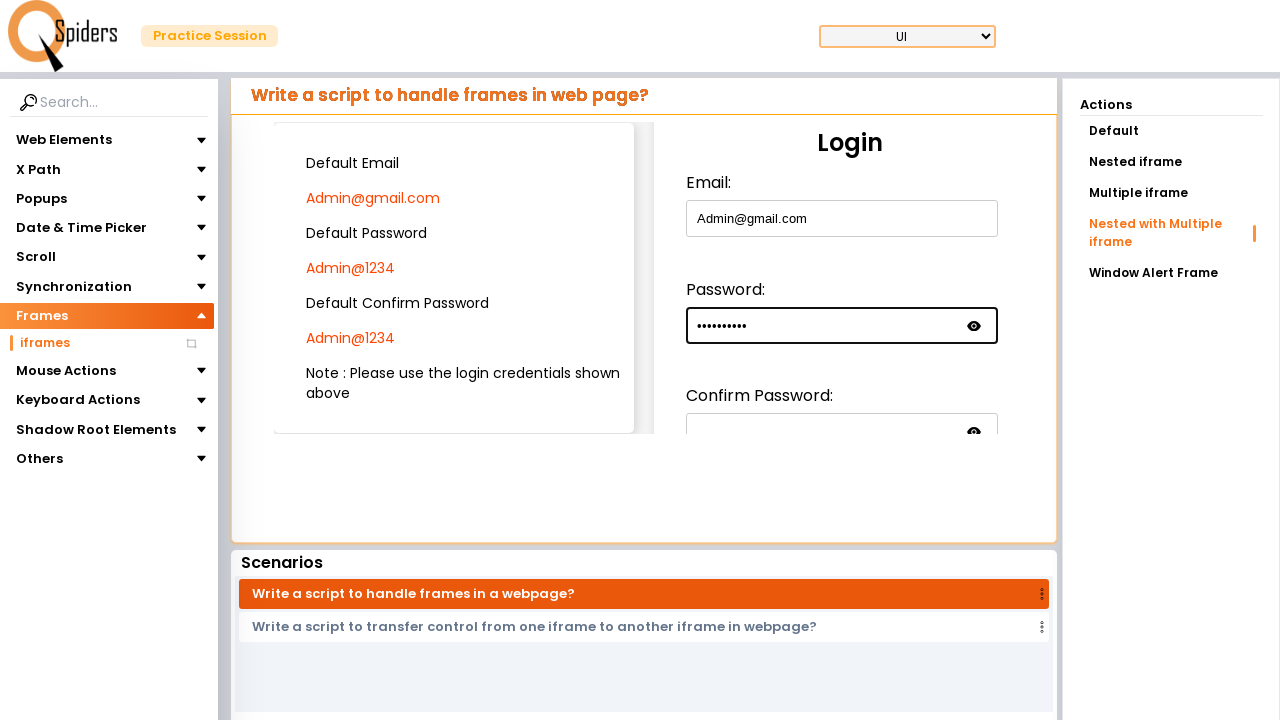

Located nested frame for confirm password field
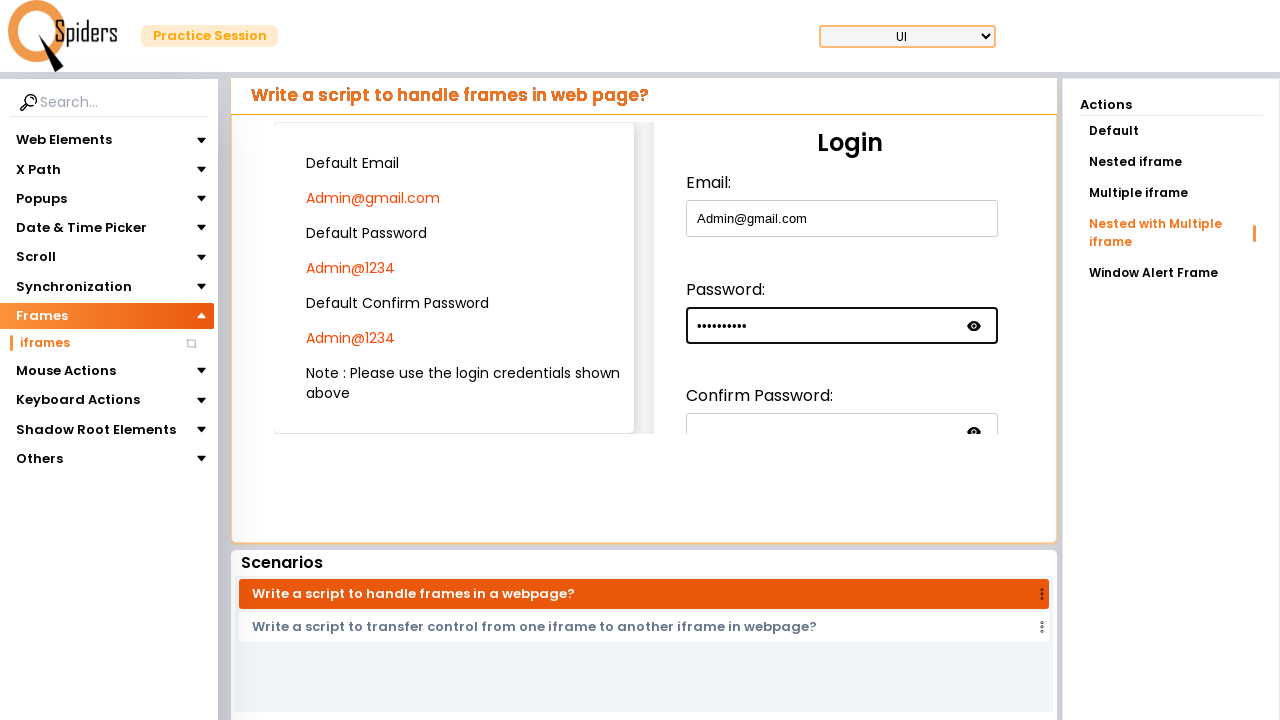

Filled confirm password field in nested frame with extracted confirm password value on iframe >> nth=0 >> internal:control=enter-frame >> iframe >> nth=0 >> internal:c
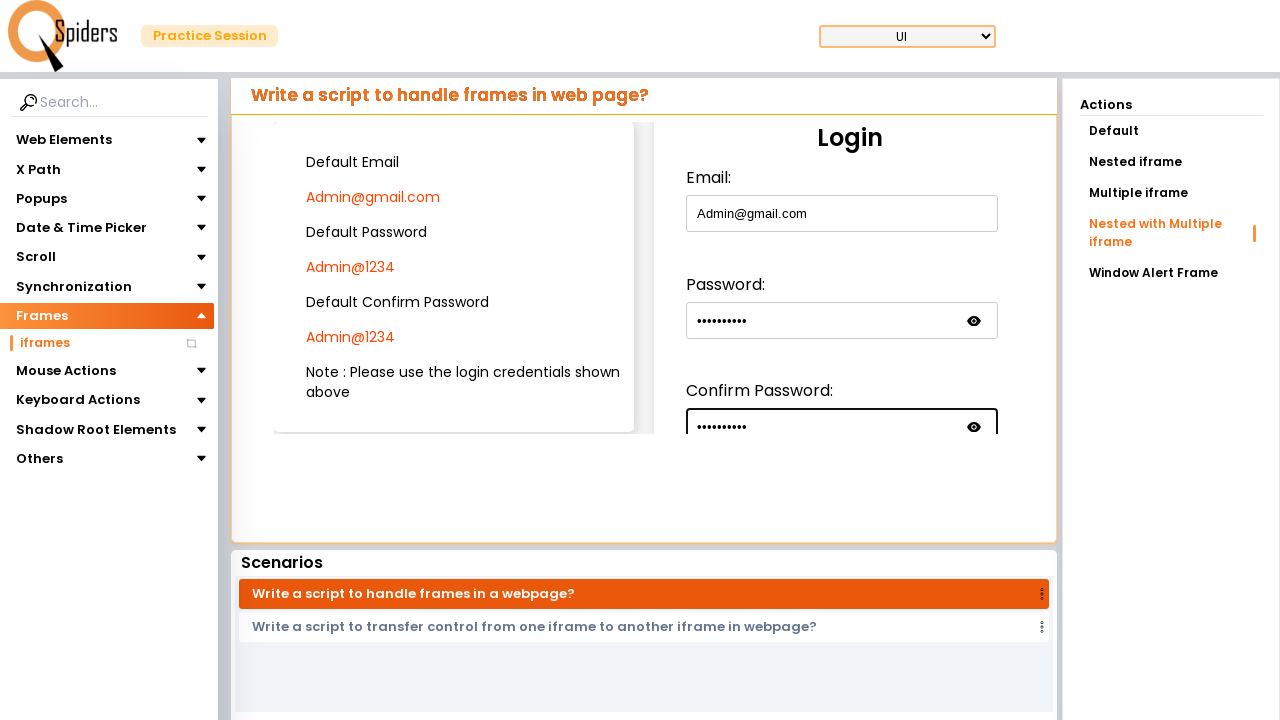

Located nested frame for submit button
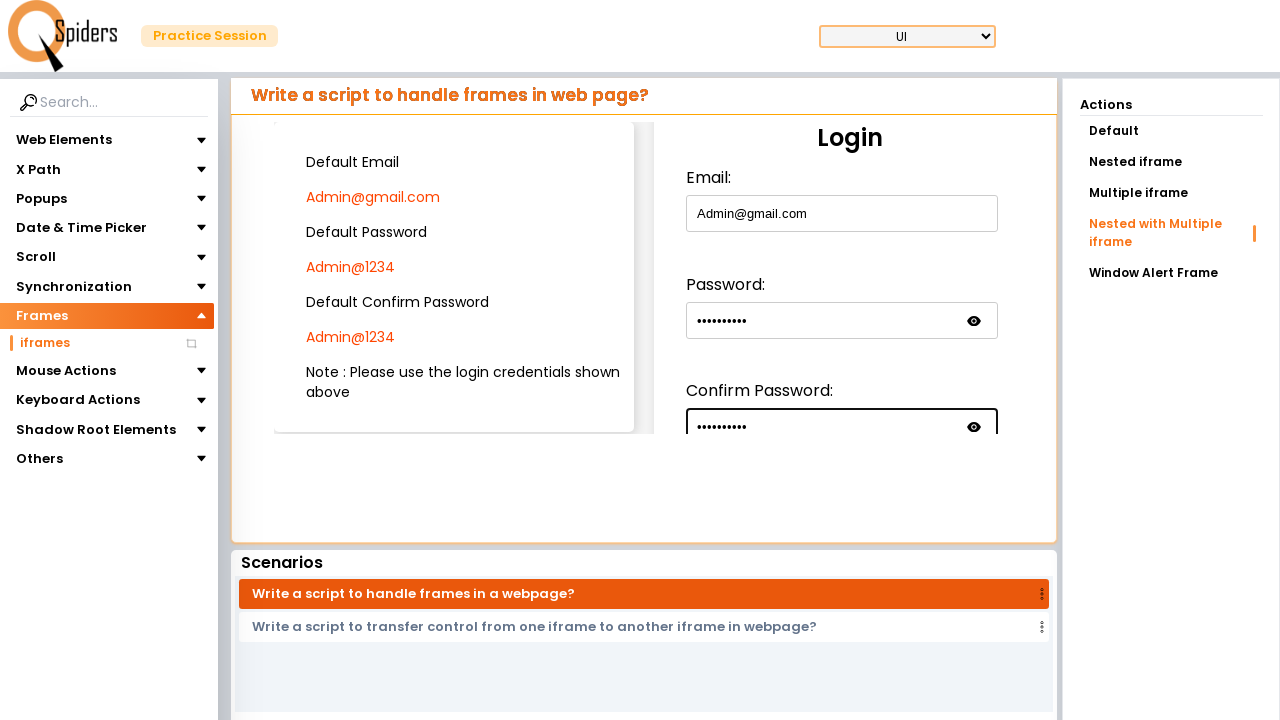

Clicked submit button in nested frame to complete form submission at (726, 355) on iframe >> nth=0 >> internal:control=enter-frame >> iframe >> nth=0 >> internal:c
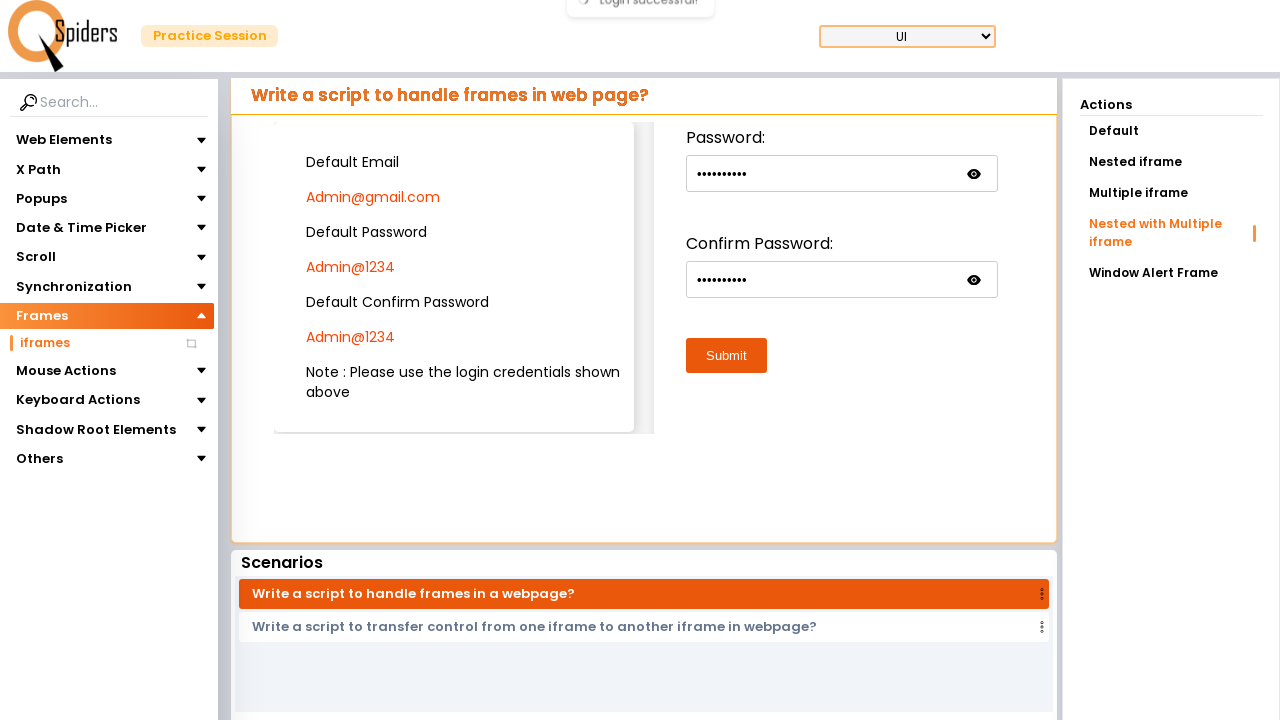

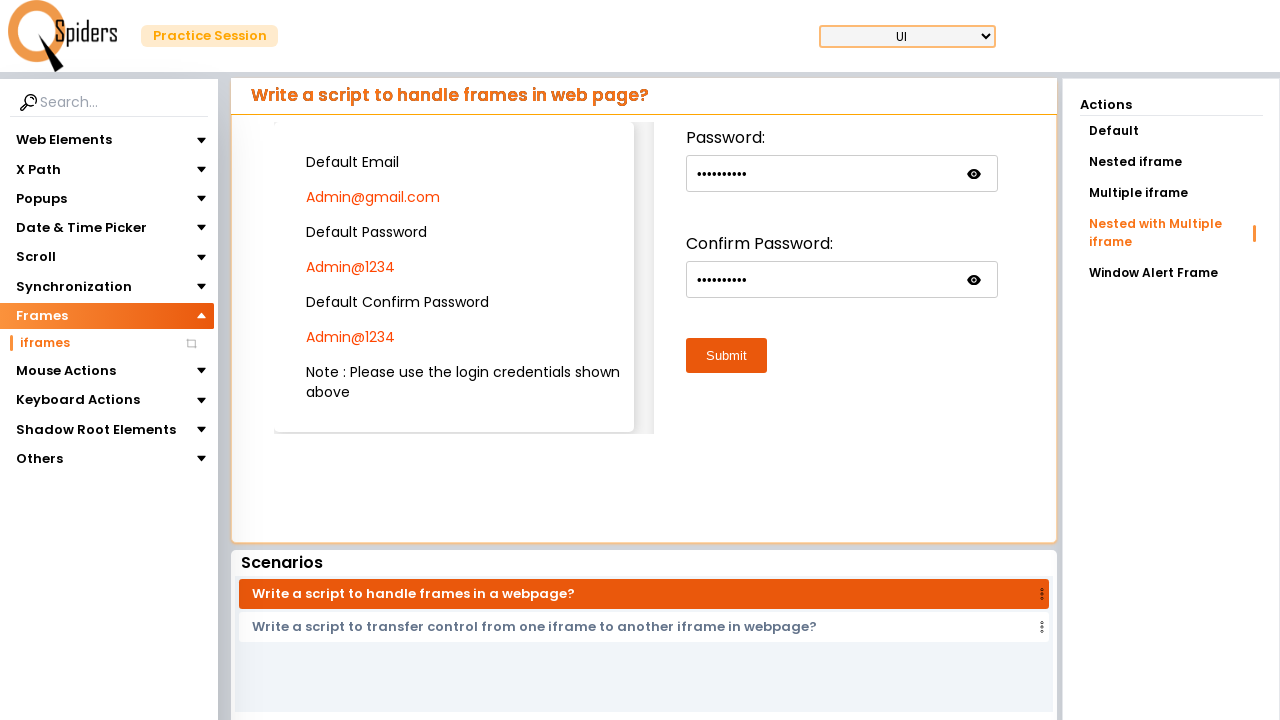